Tests task creation functionality by adding 10 workout-related tasks from a predefined list and verifying each appears correctly.

Starting URL: https://herziopinto.github.io/lista-de-tarefas/

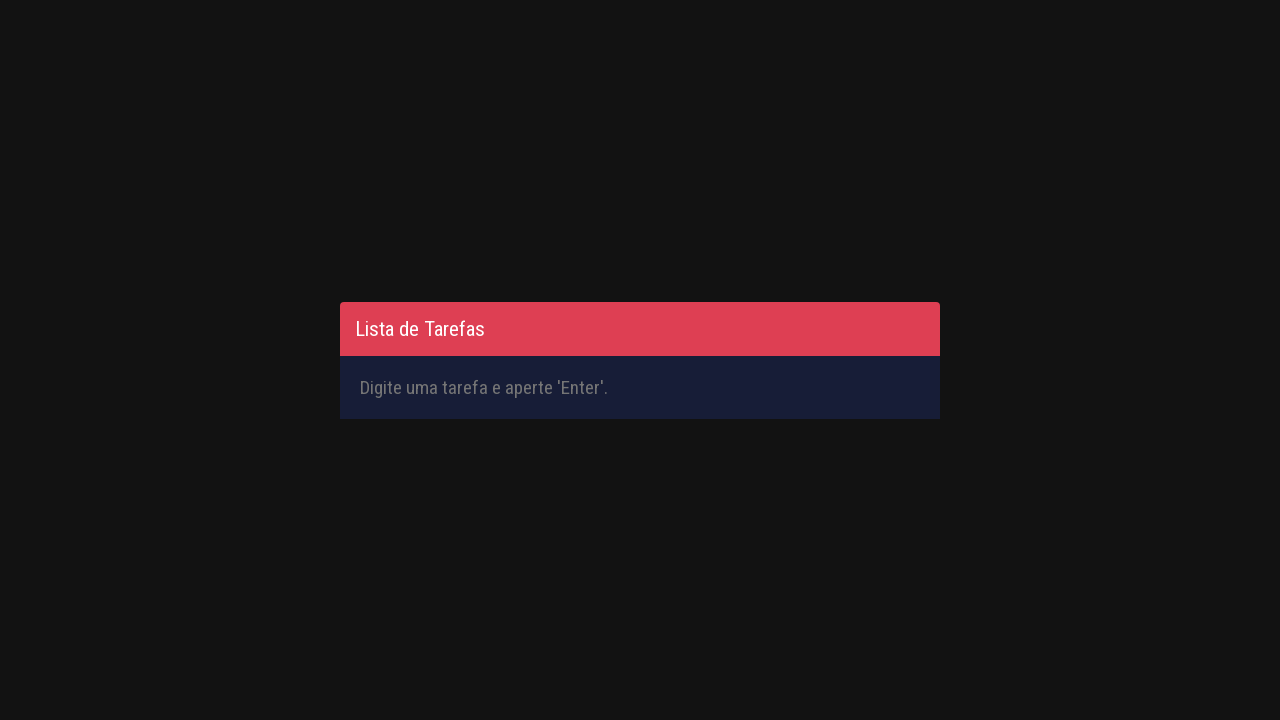

Filled input field with task: 'Drink Pre-Workout' on #inputTask
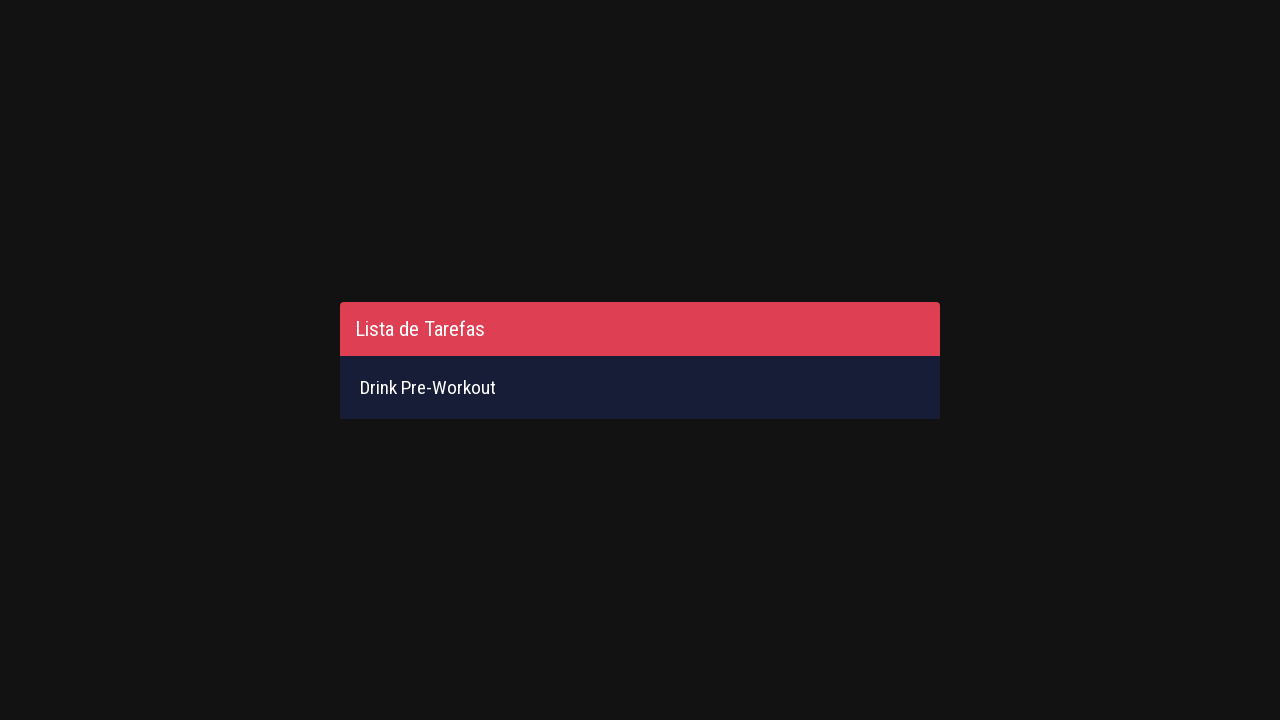

Pressed Enter to add task: 'Drink Pre-Workout' on #inputTask
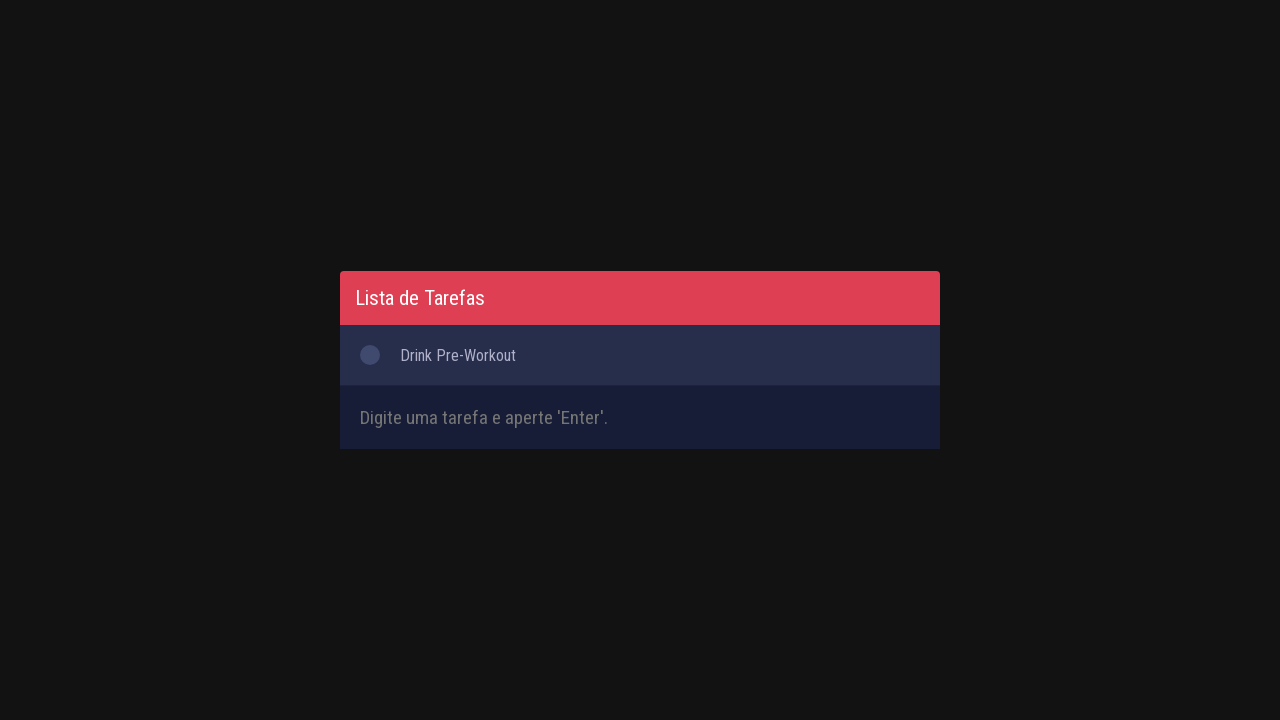

Filled input field with task: 'Arrive Gym' on #inputTask
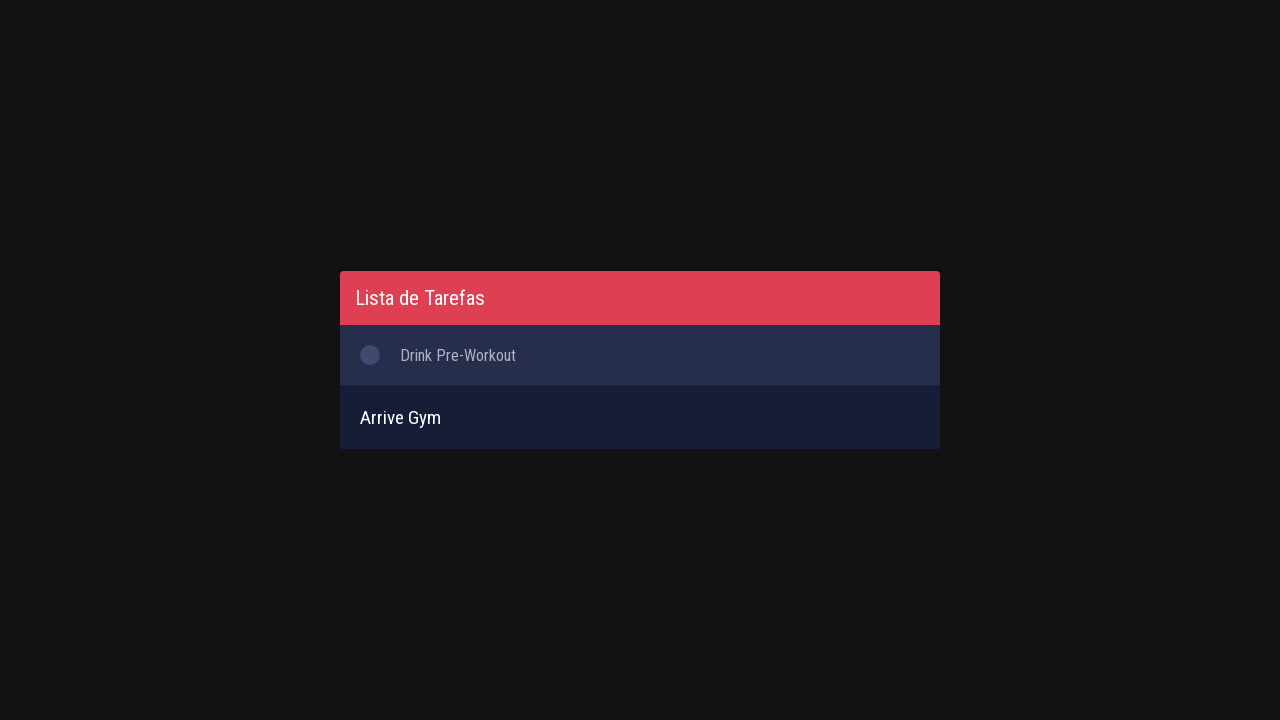

Pressed Enter to add task: 'Arrive Gym' on #inputTask
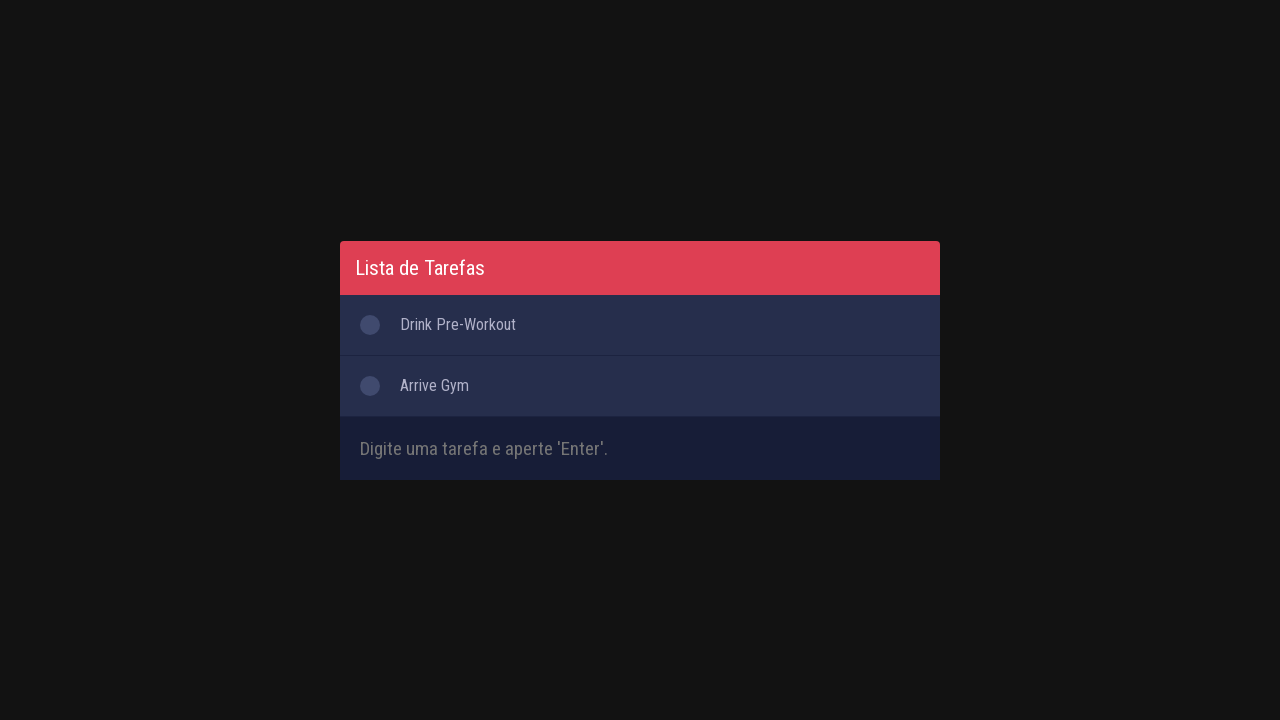

Filled input field with task: 'Do 10 exercises with 4 sections and 10 reps each' on #inputTask
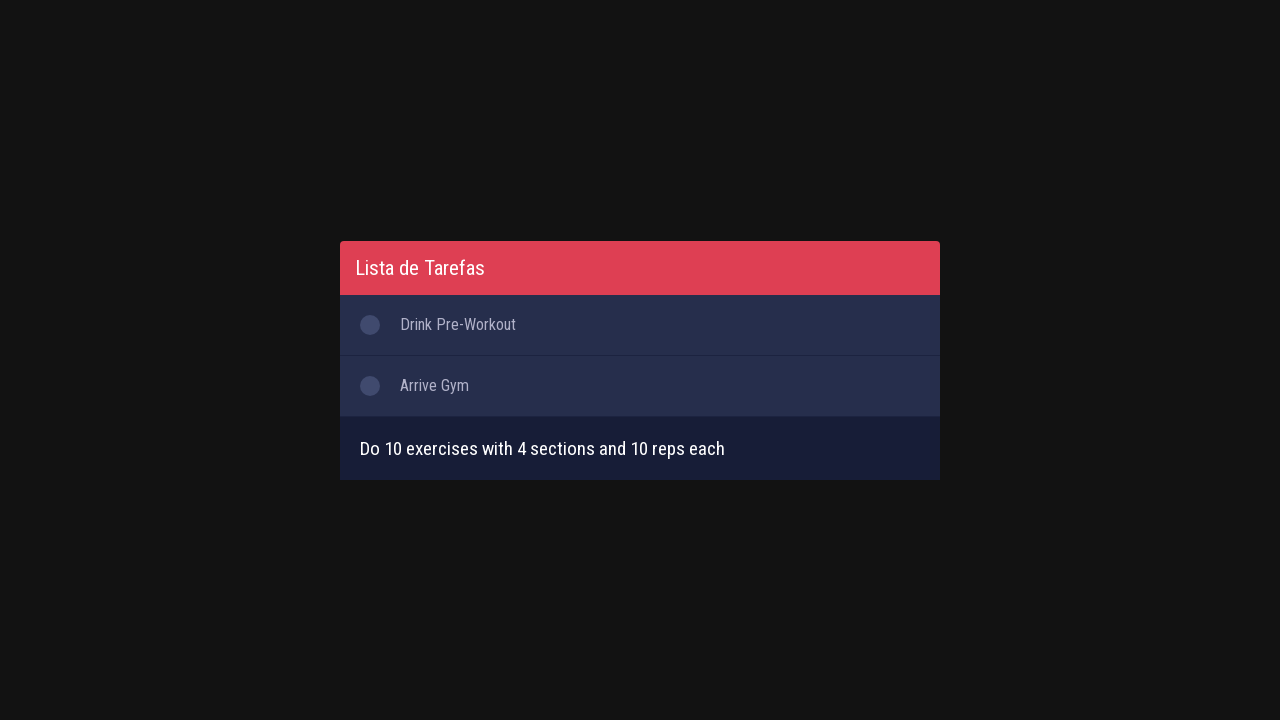

Pressed Enter to add task: 'Do 10 exercises with 4 sections and 10 reps each' on #inputTask
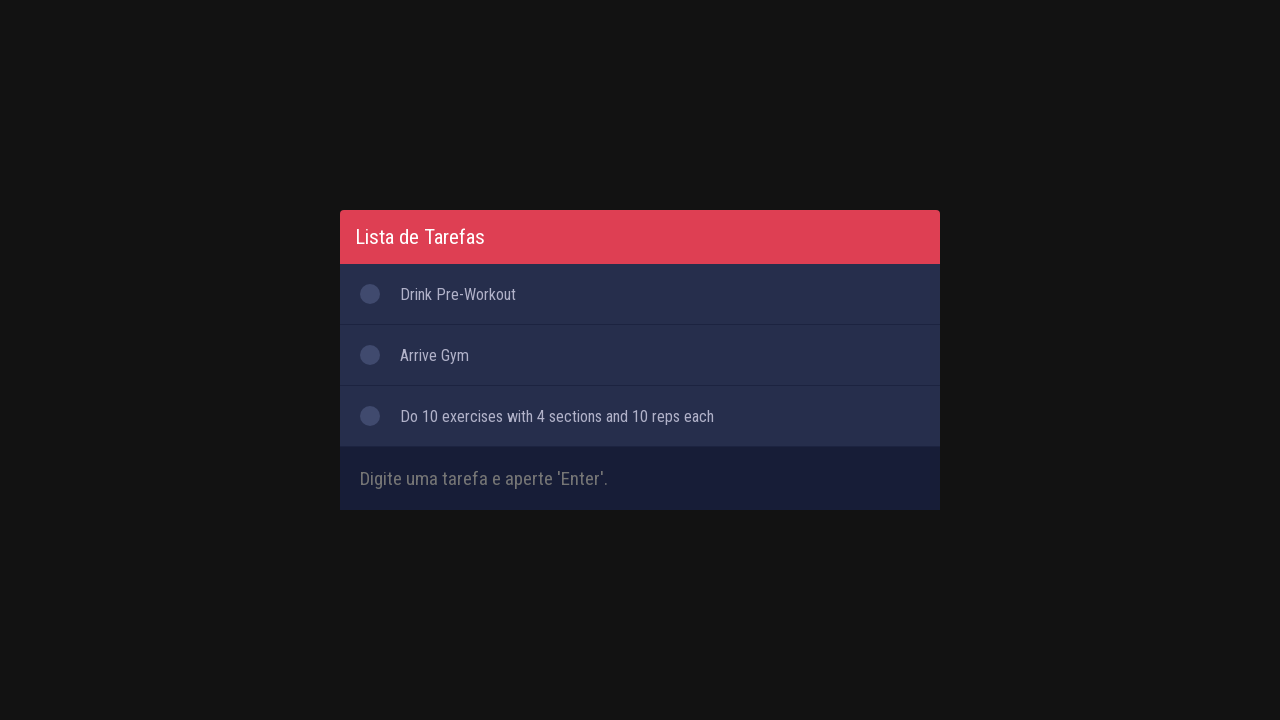

Filled input field with task: 'Drink pos-workout' on #inputTask
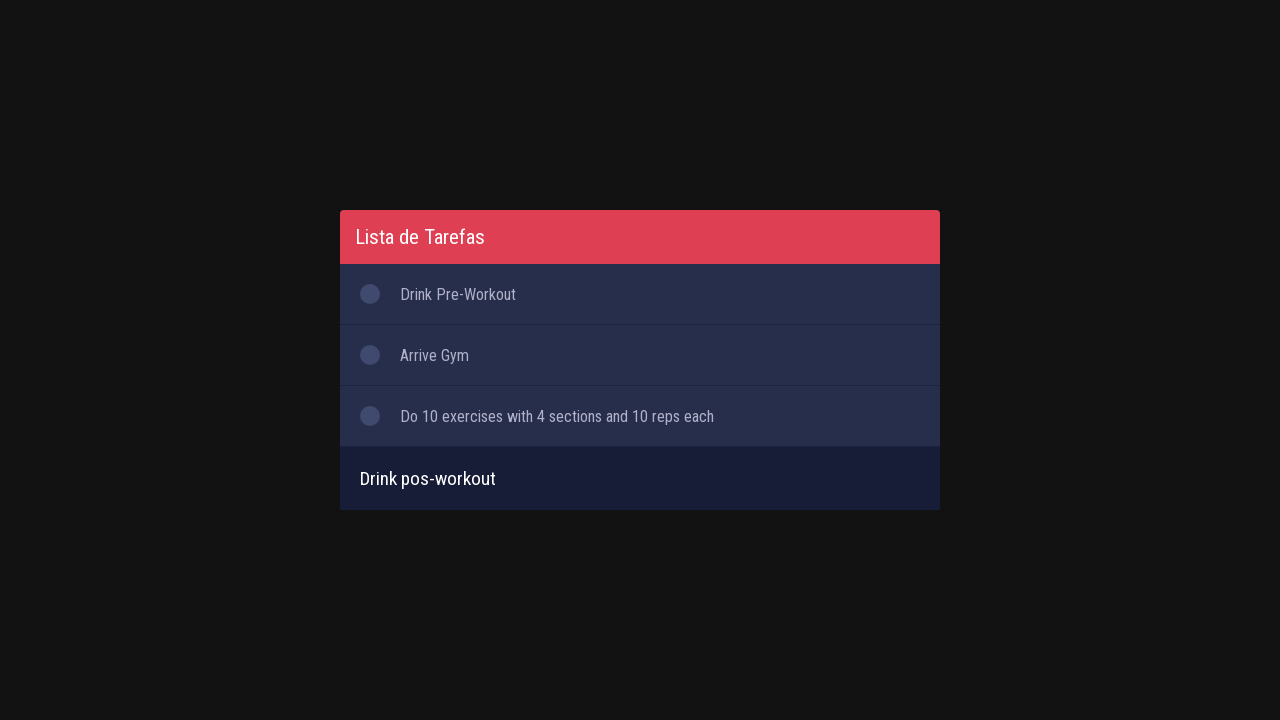

Pressed Enter to add task: 'Drink pos-workout' on #inputTask
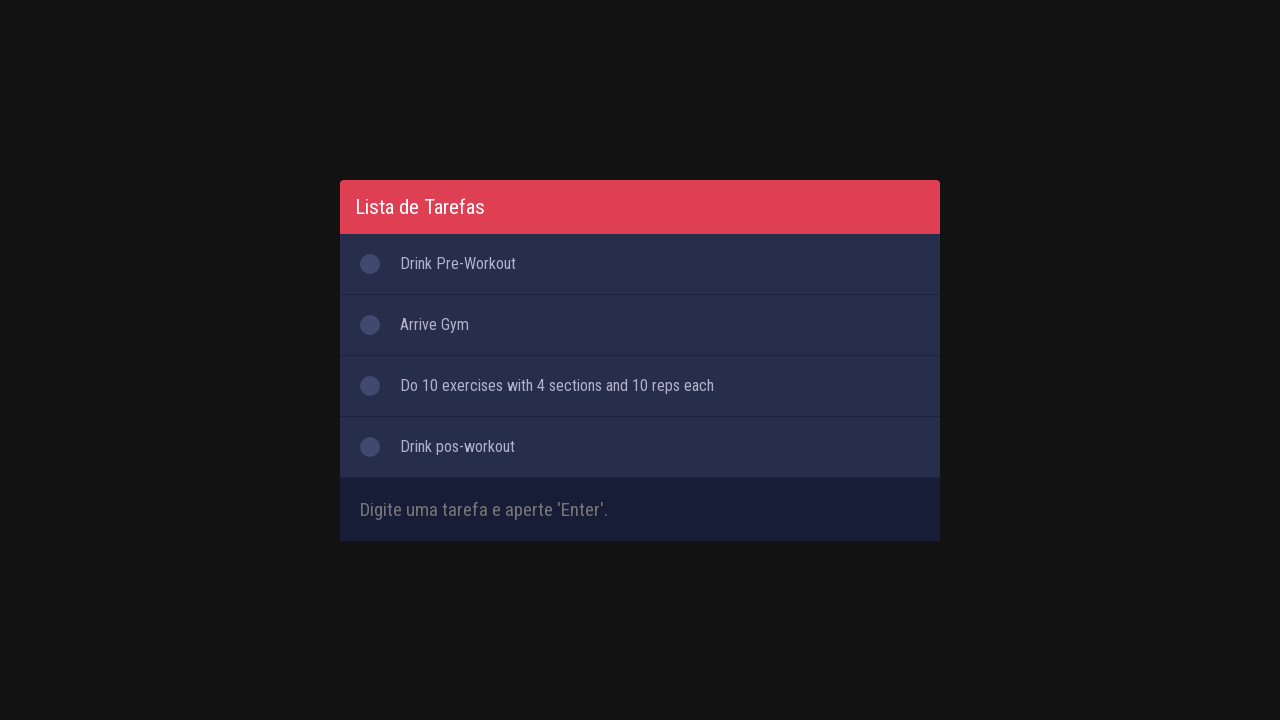

Filled input field with task: 'Get home' on #inputTask
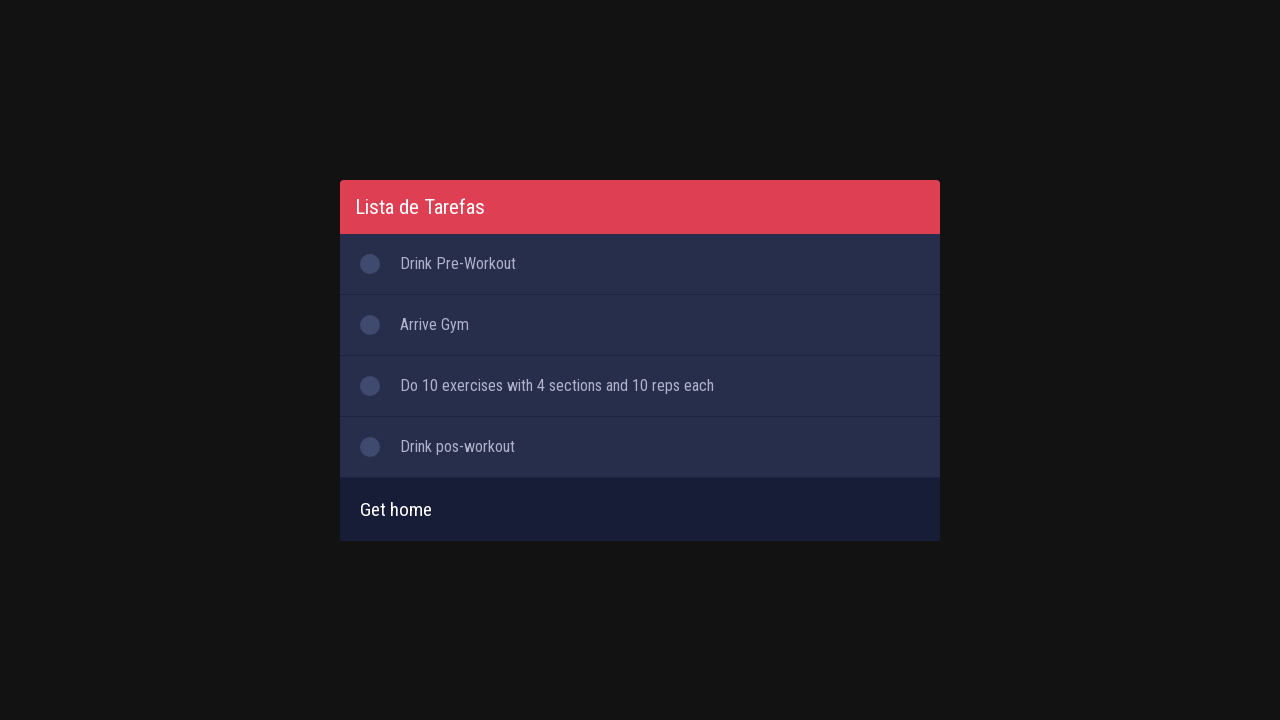

Pressed Enter to add task: 'Get home' on #inputTask
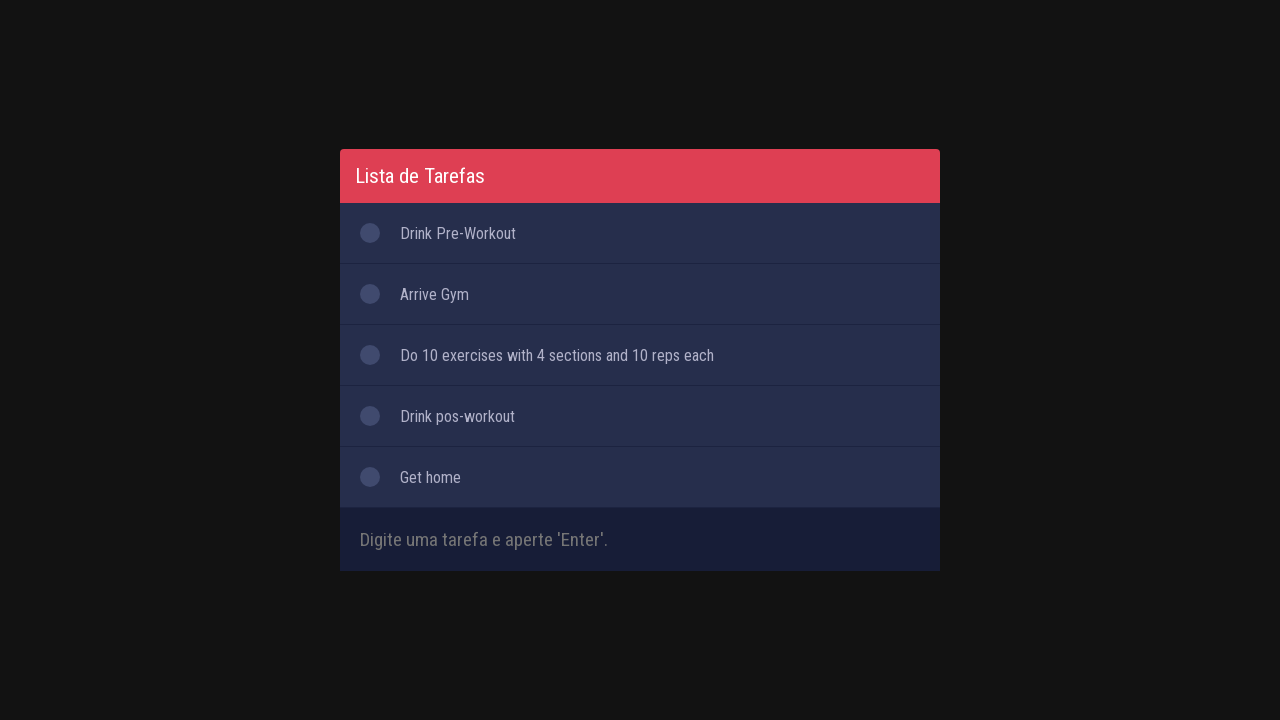

Filled input field with task: 'Eat first meal with 100g protein in it' on #inputTask
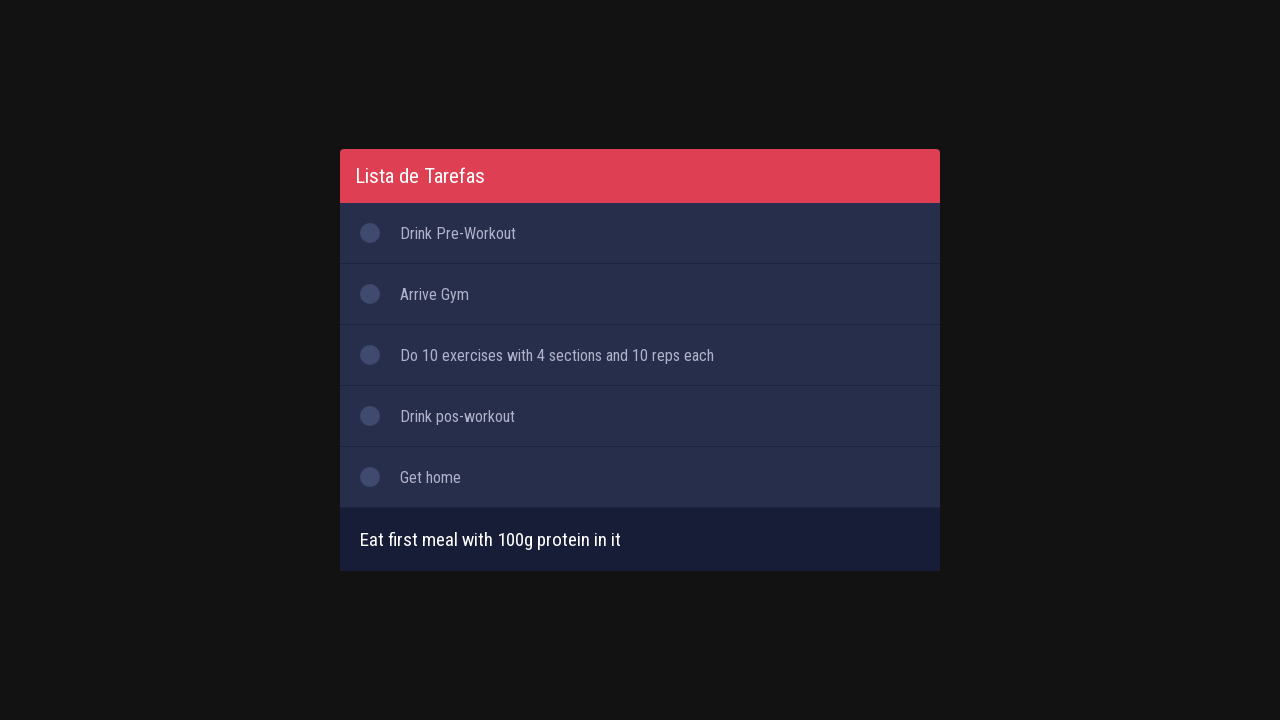

Pressed Enter to add task: 'Eat first meal with 100g protein in it' on #inputTask
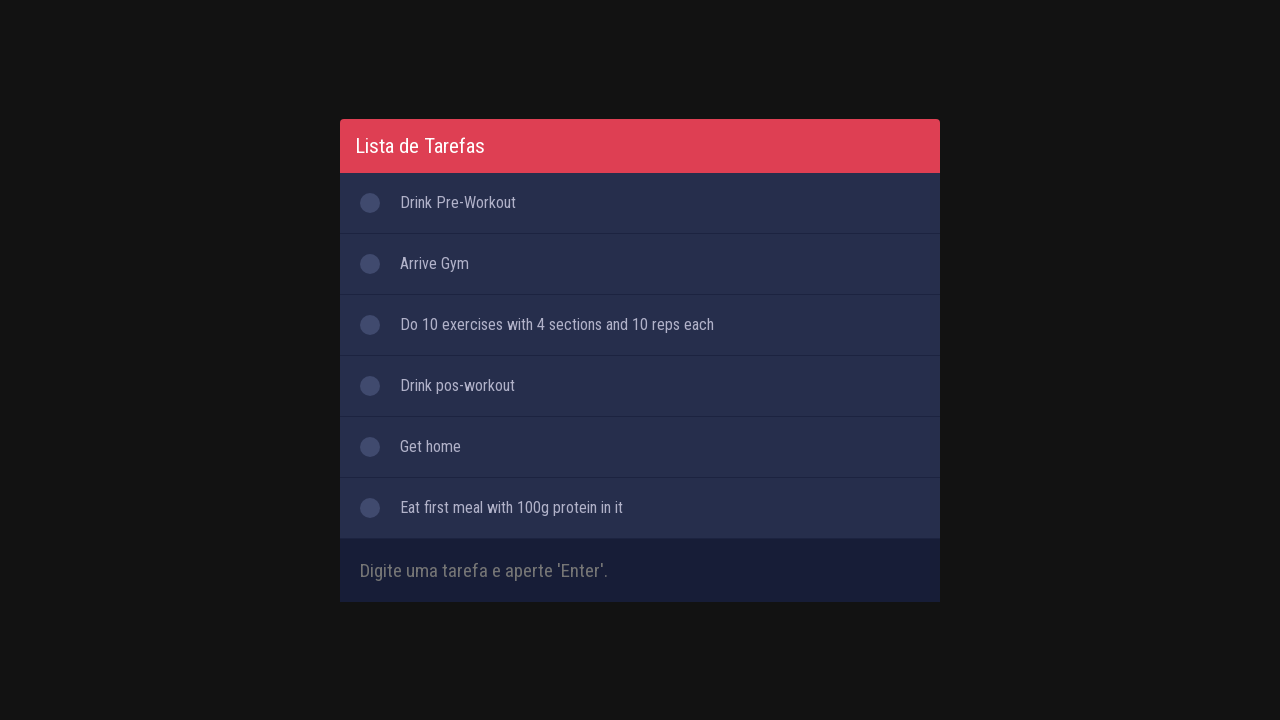

Filled input field with task: 'Eat 6-9 of this proteined meal along the day' on #inputTask
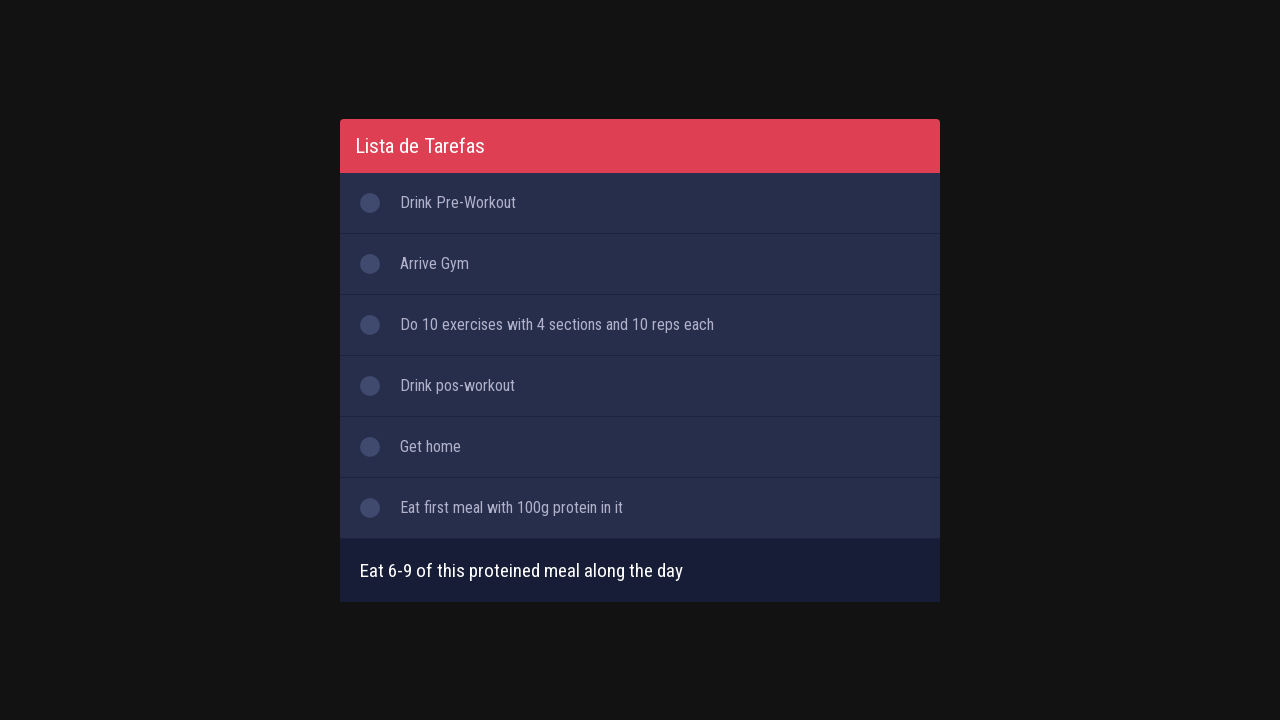

Pressed Enter to add task: 'Eat 6-9 of this proteined meal along the day' on #inputTask
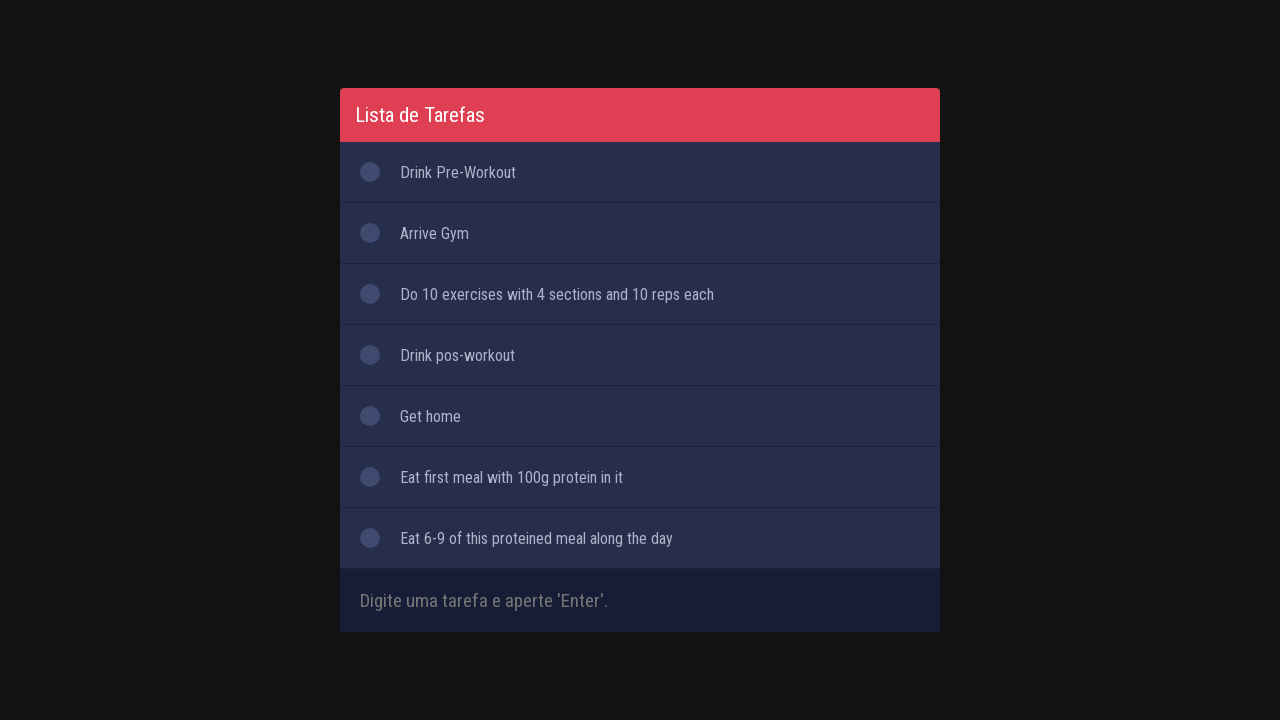

Filled input field with task: 'Sleep before 10pm' on #inputTask
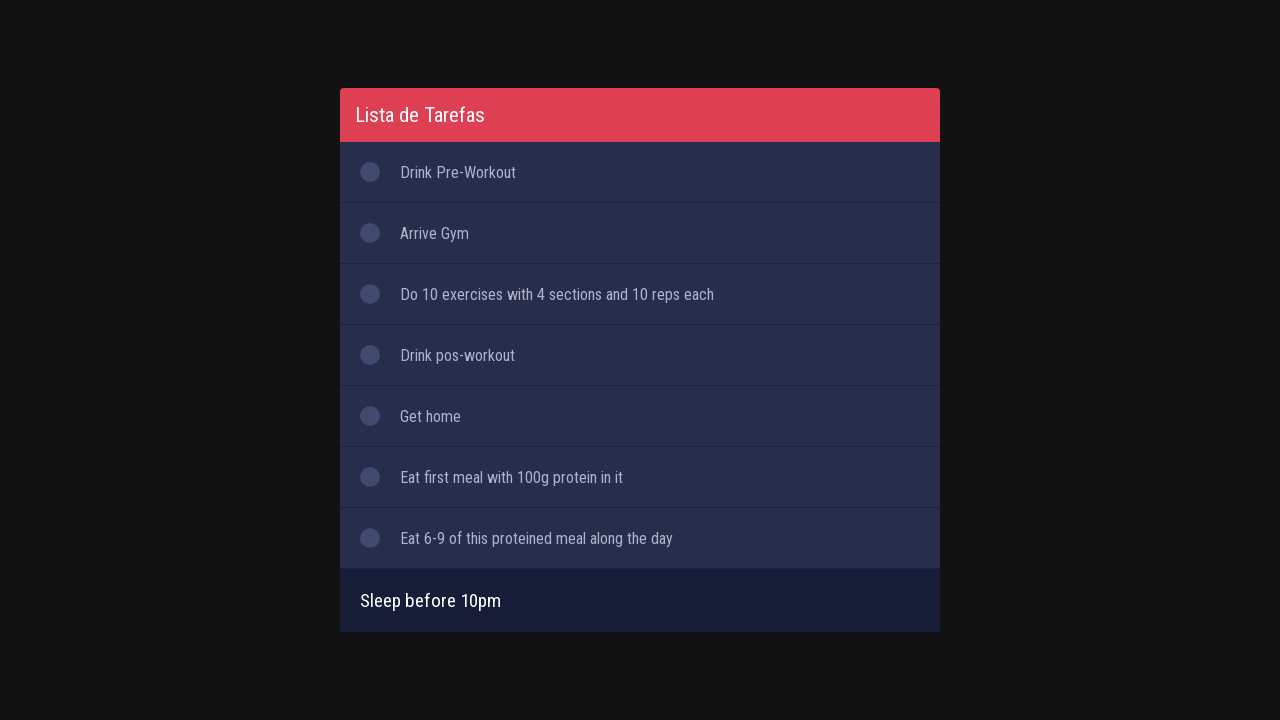

Pressed Enter to add task: 'Sleep before 10pm' on #inputTask
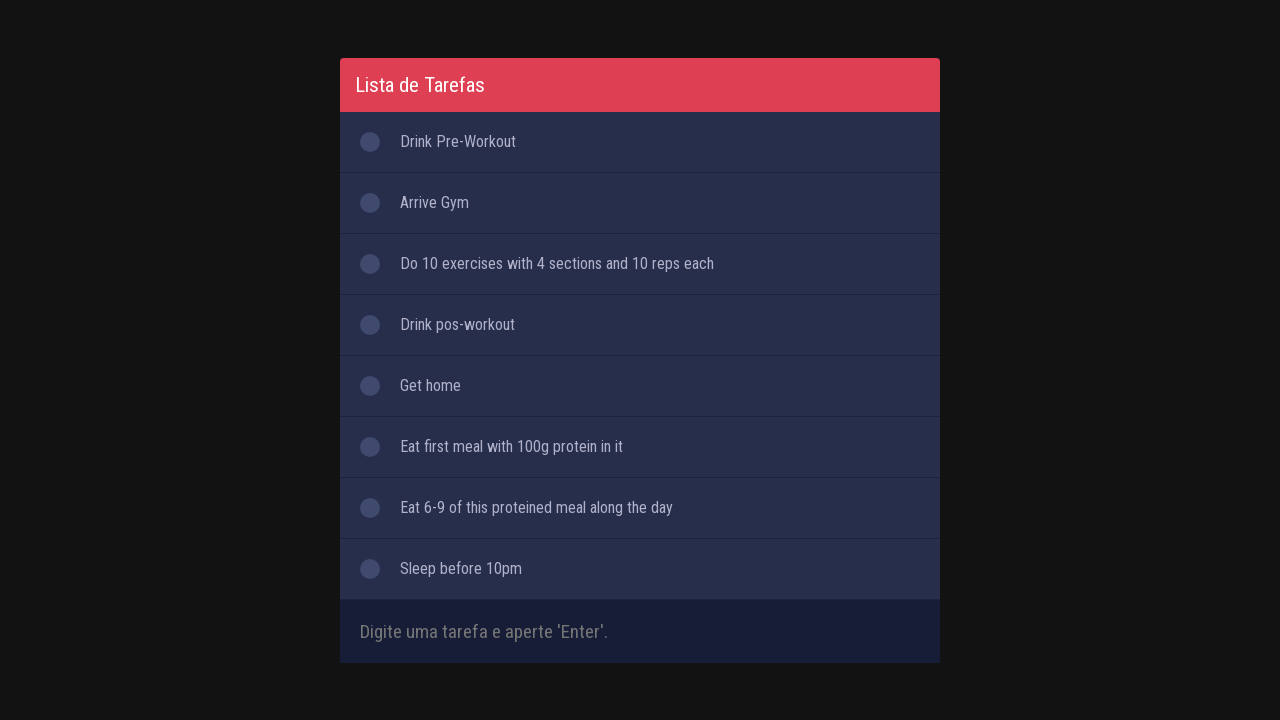

Filled input field with task: 'Sleep at least 8h' on #inputTask
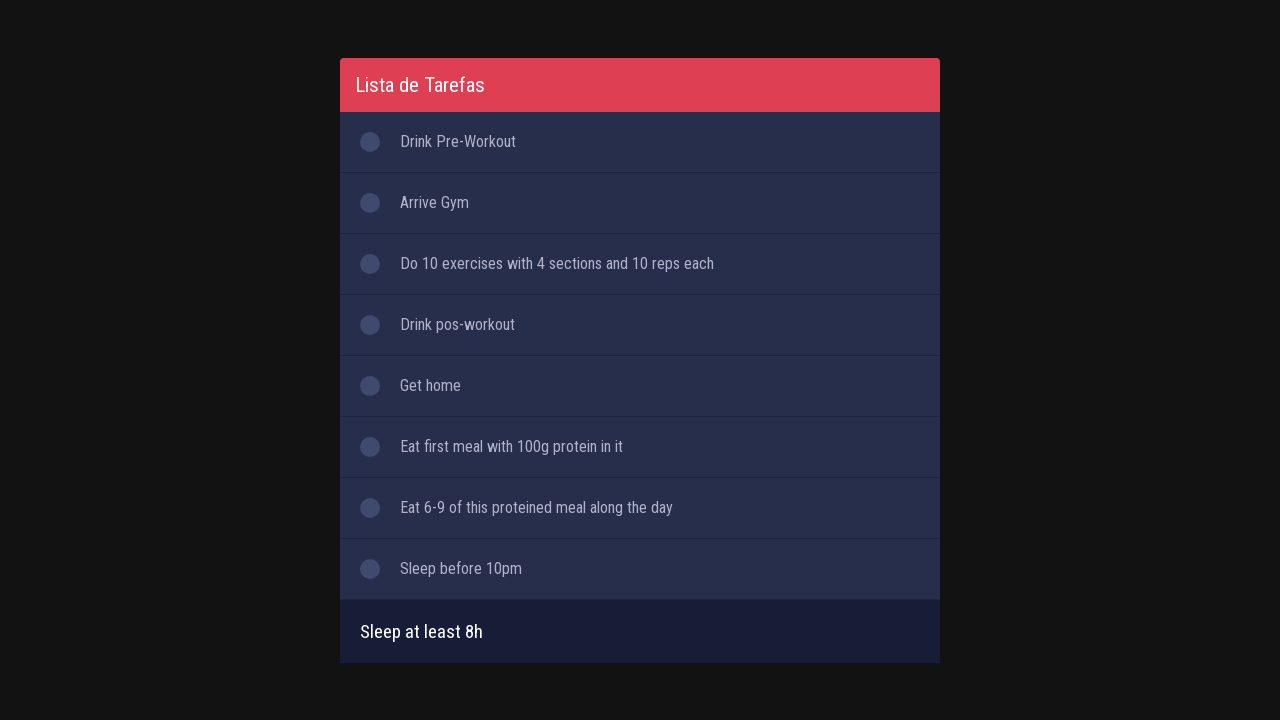

Pressed Enter to add task: 'Sleep at least 8h' on #inputTask
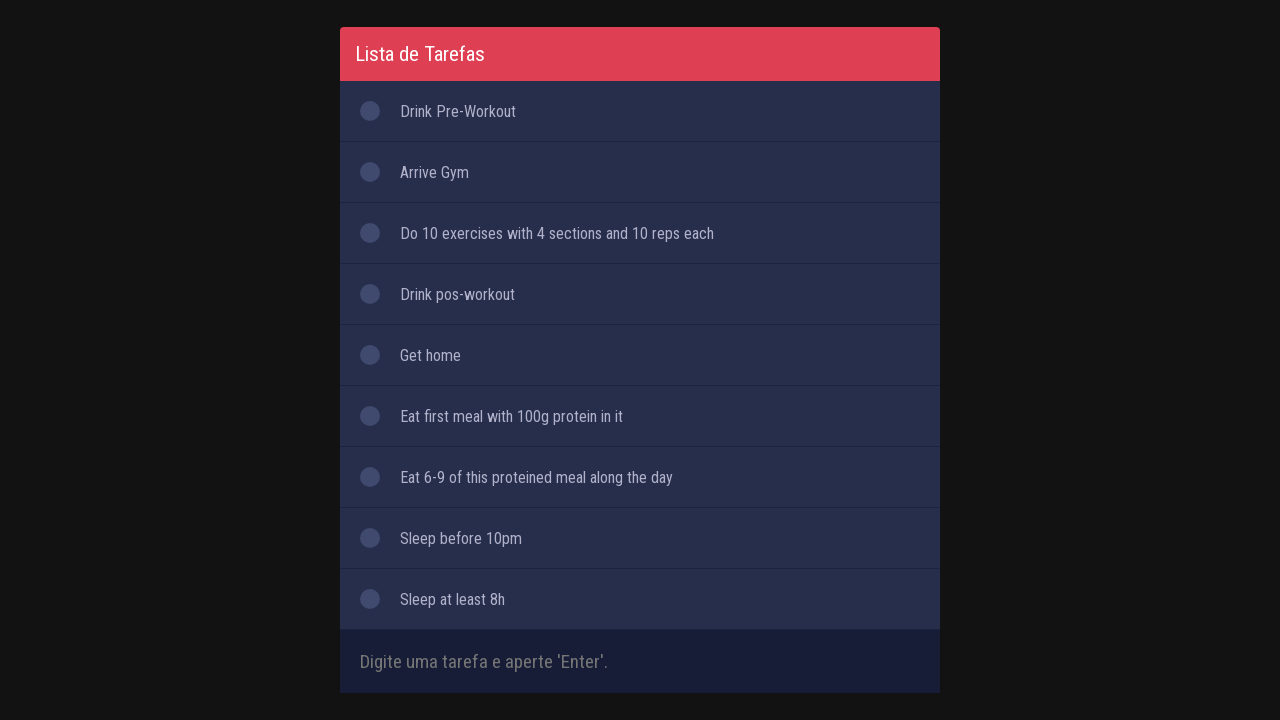

Filled input field with task: 'Stand up before 6 to get ready again' on #inputTask
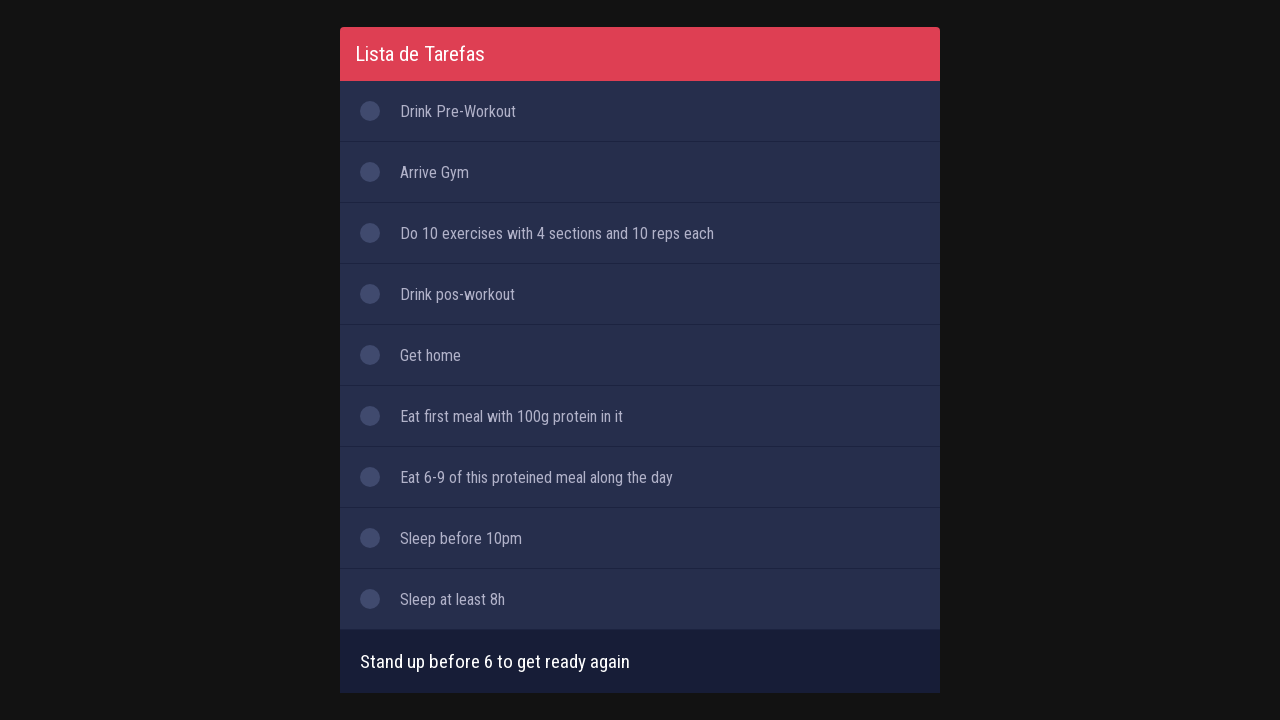

Pressed Enter to add task: 'Stand up before 6 to get ready again' on #inputTask
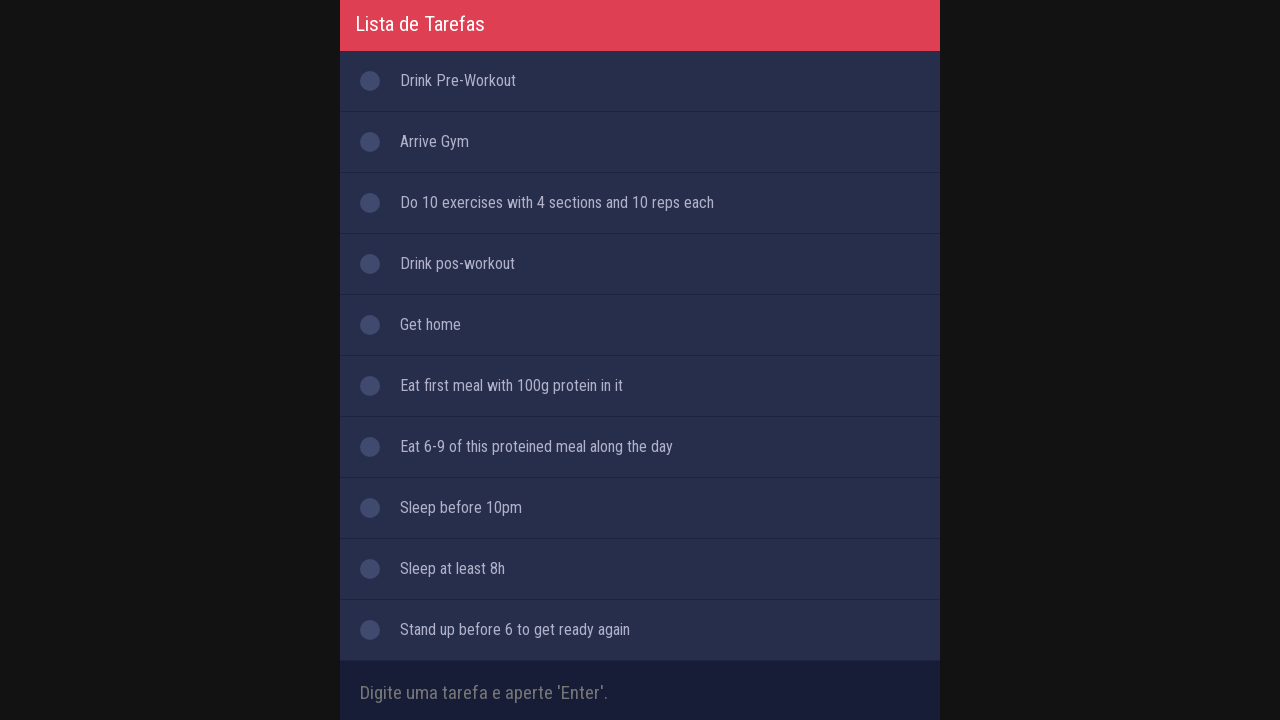

Verified task 1 is displayed in the task list
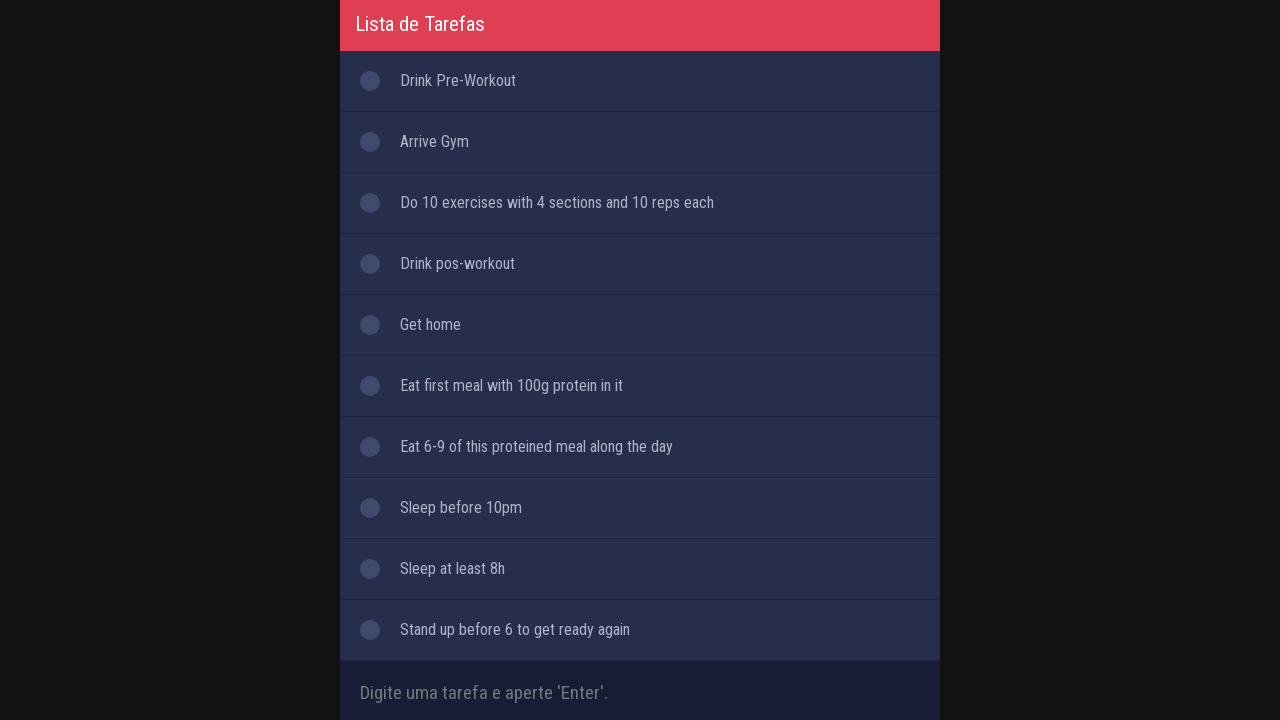

Verified task 2 is displayed in the task list
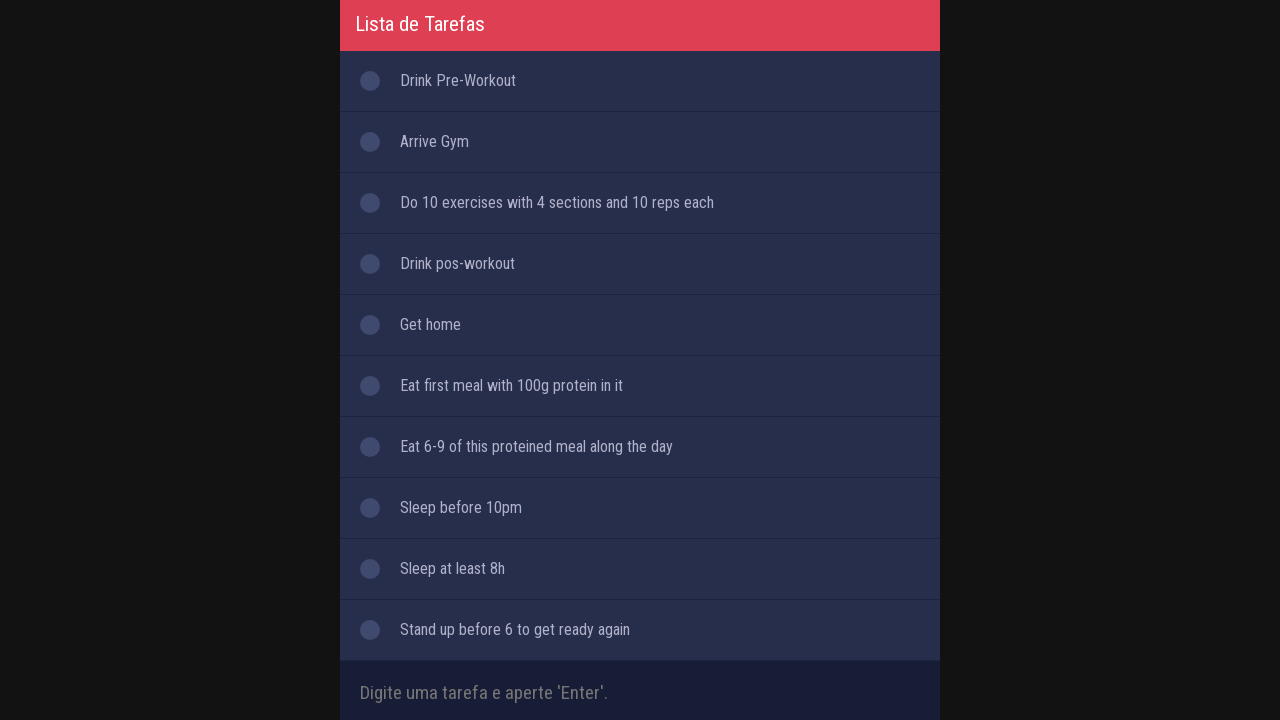

Verified task 3 is displayed in the task list
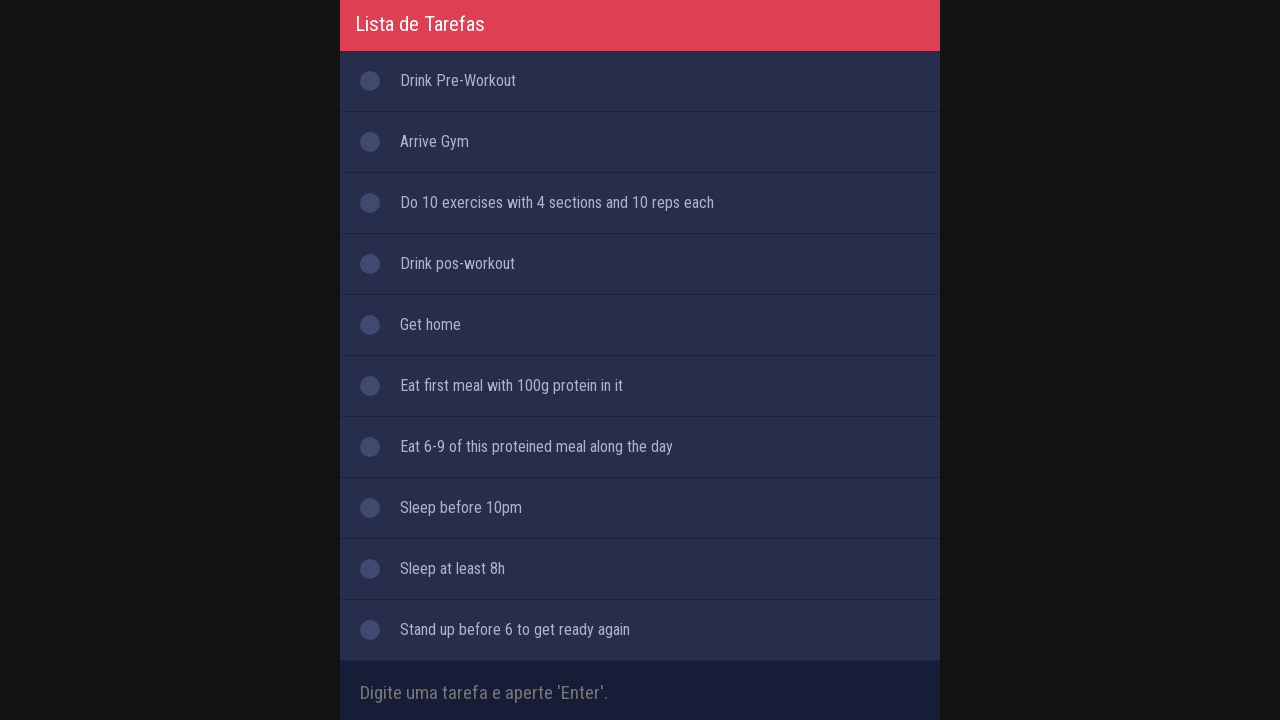

Verified task 4 is displayed in the task list
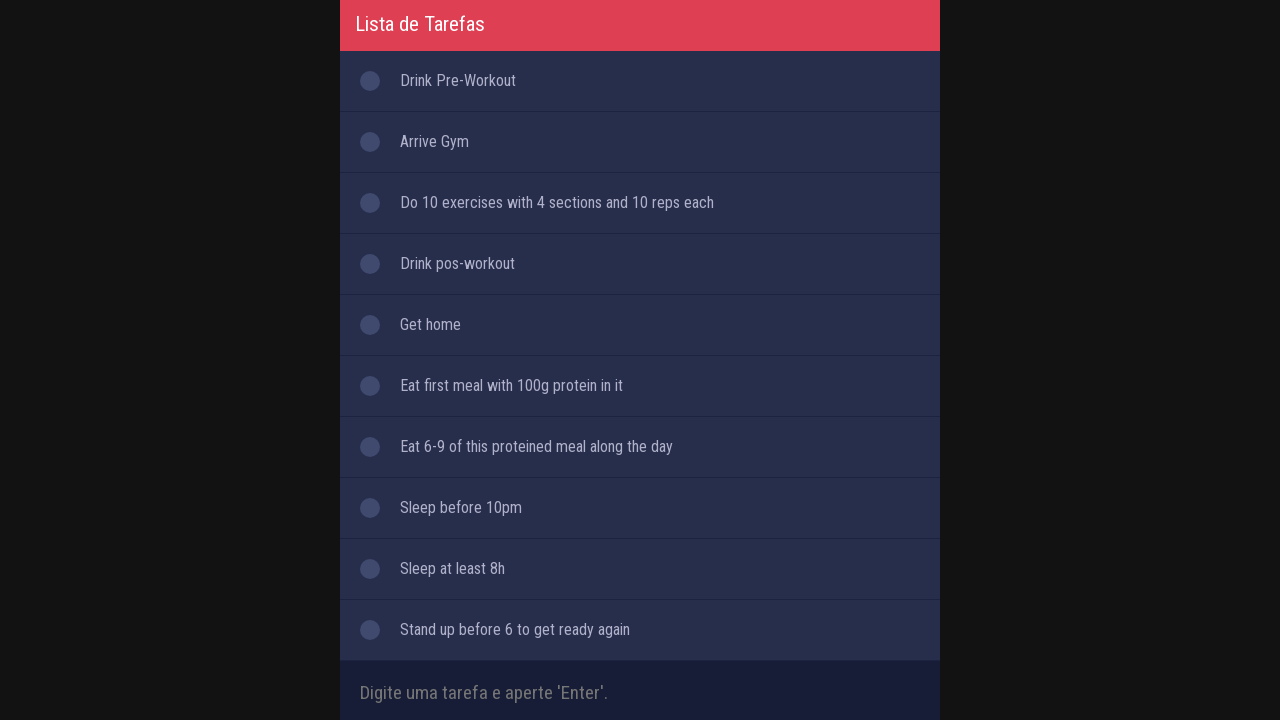

Verified task 5 is displayed in the task list
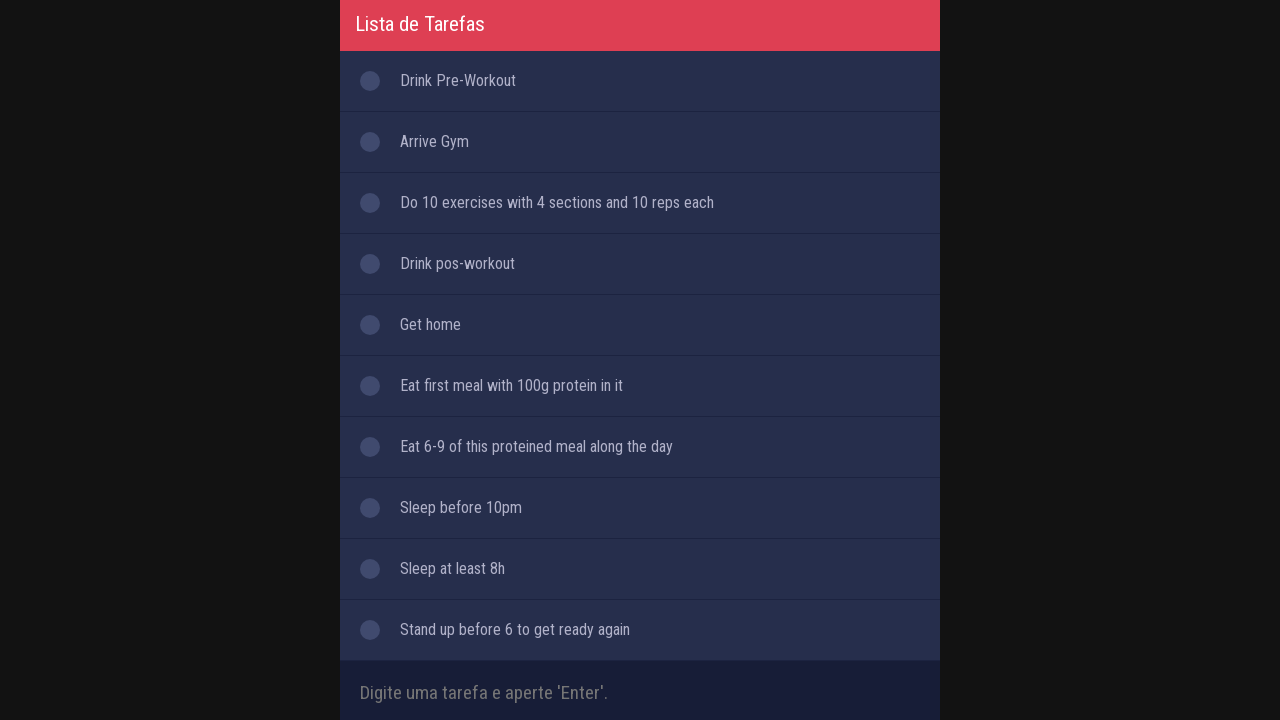

Verified task 6 is displayed in the task list
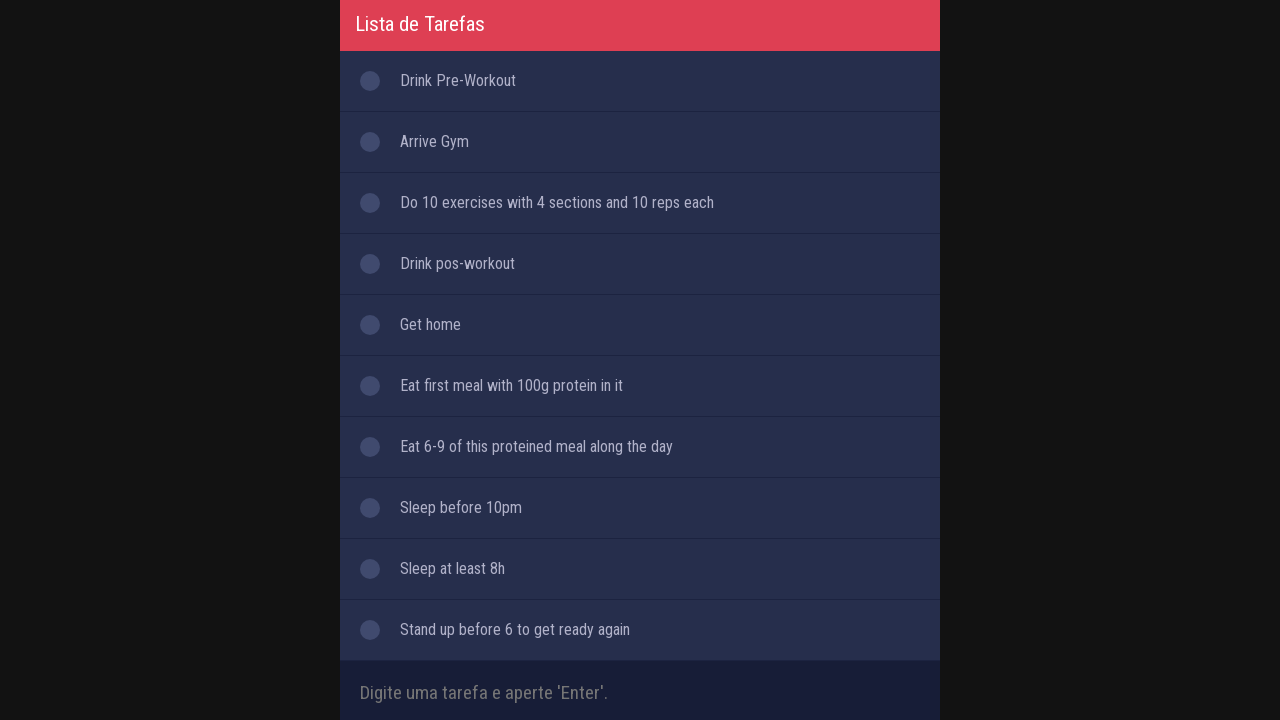

Verified task 7 is displayed in the task list
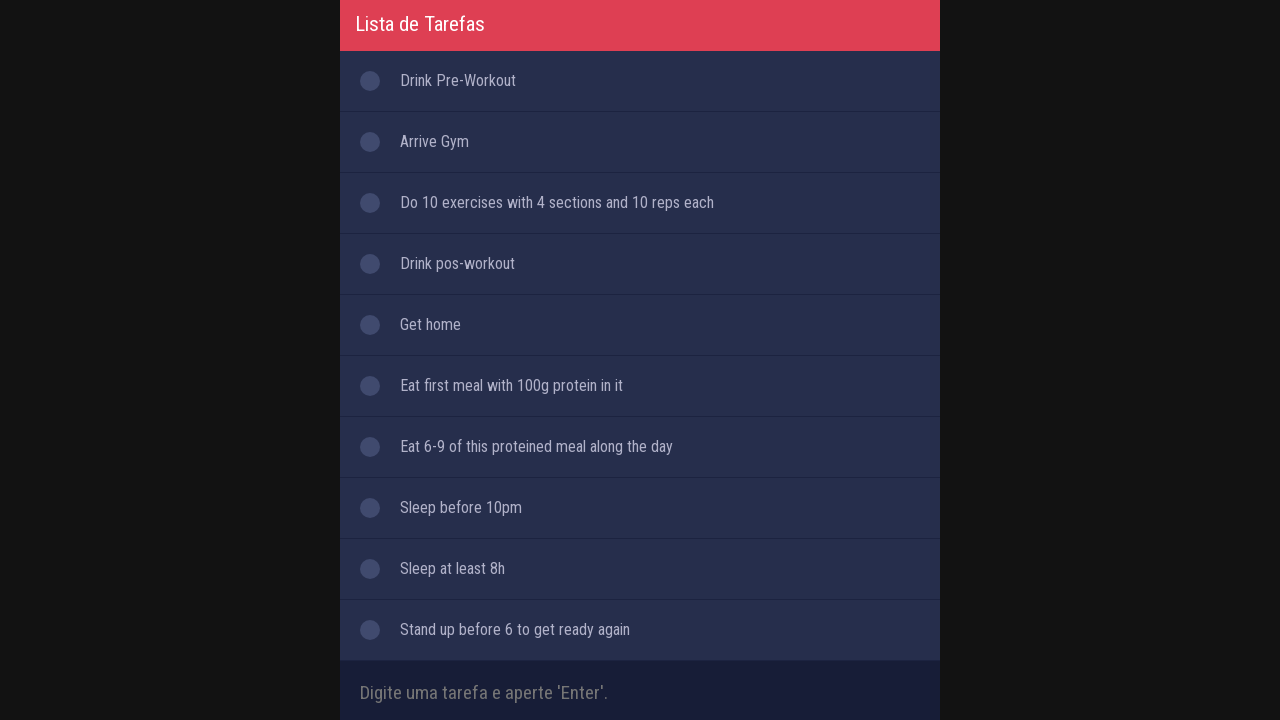

Verified task 8 is displayed in the task list
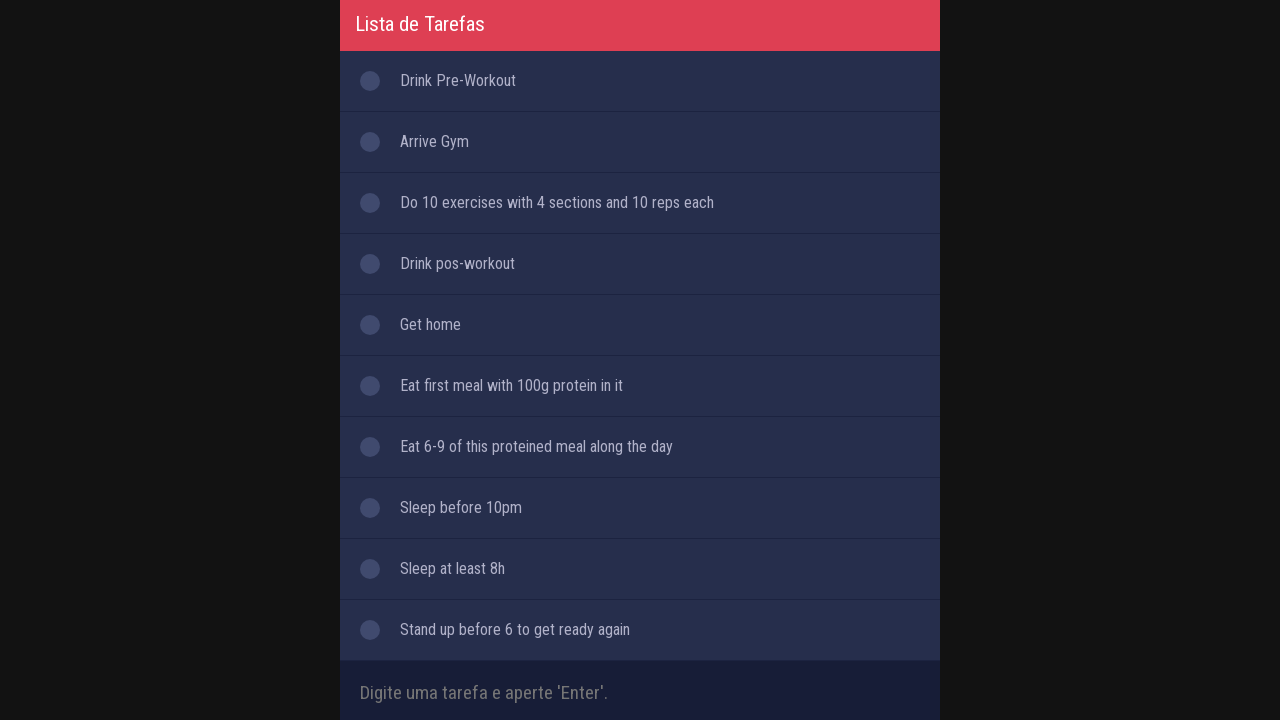

Verified task 9 is displayed in the task list
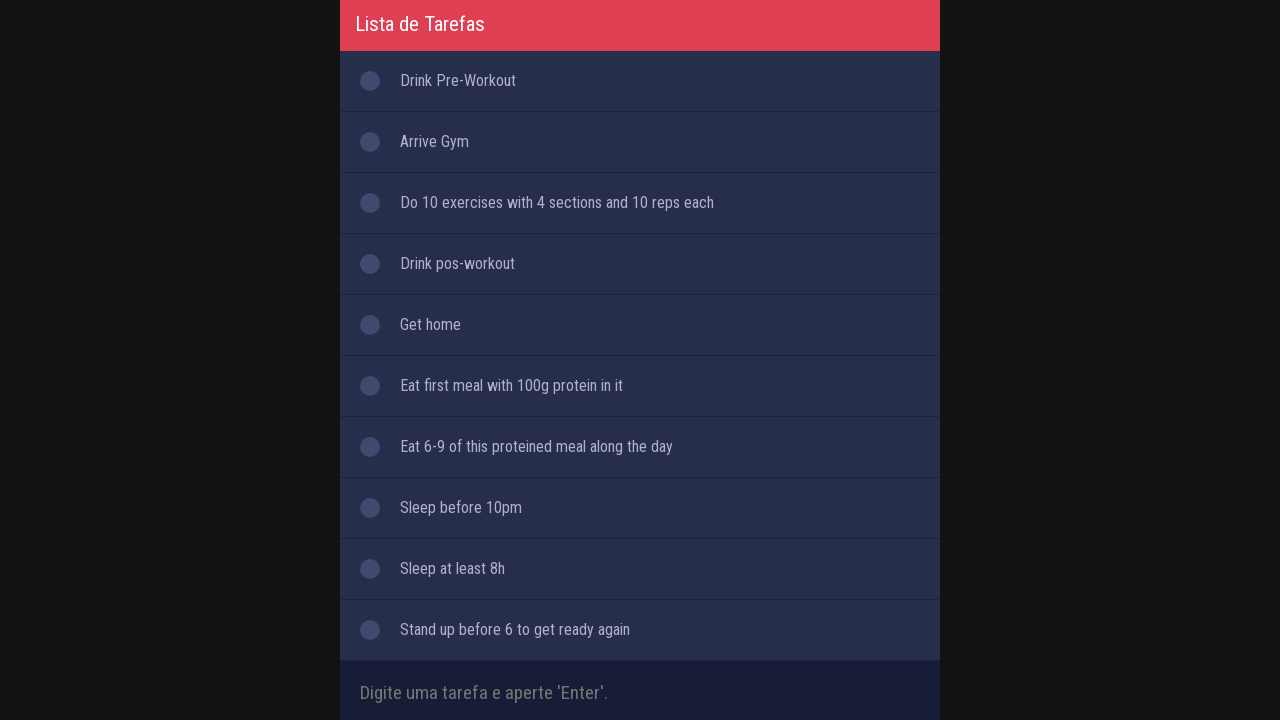

Verified task 10 is displayed in the task list
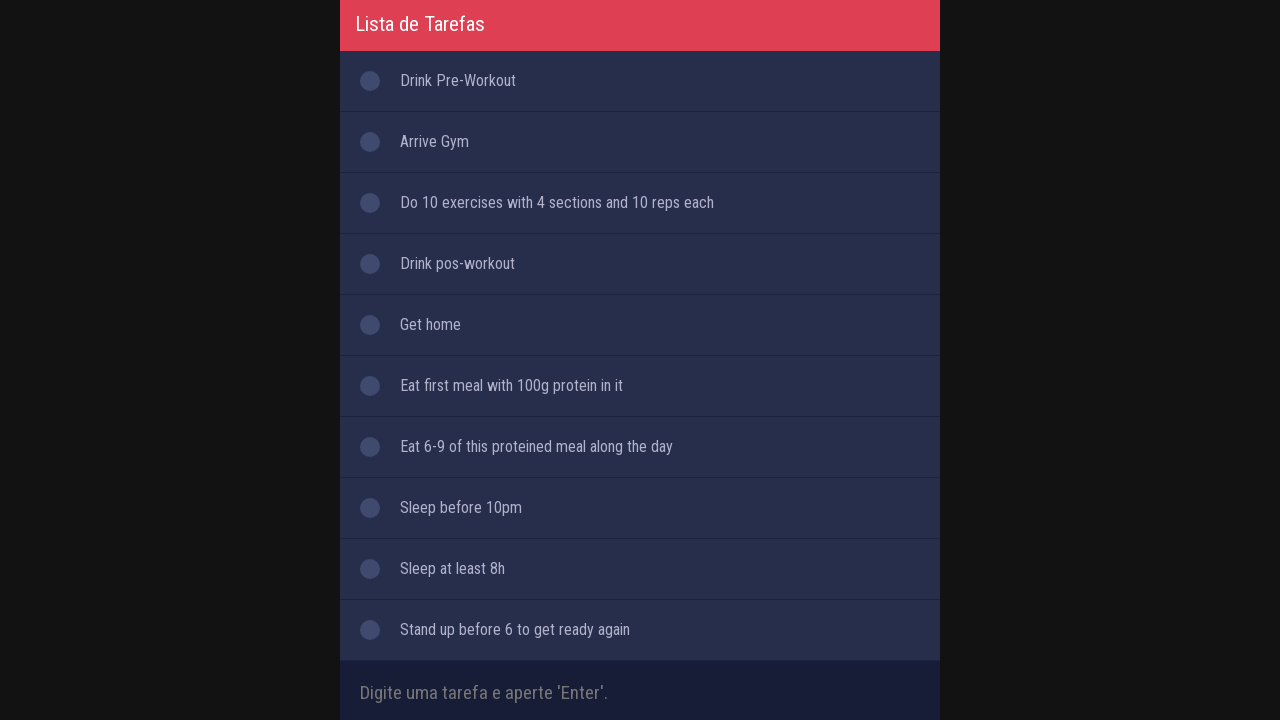

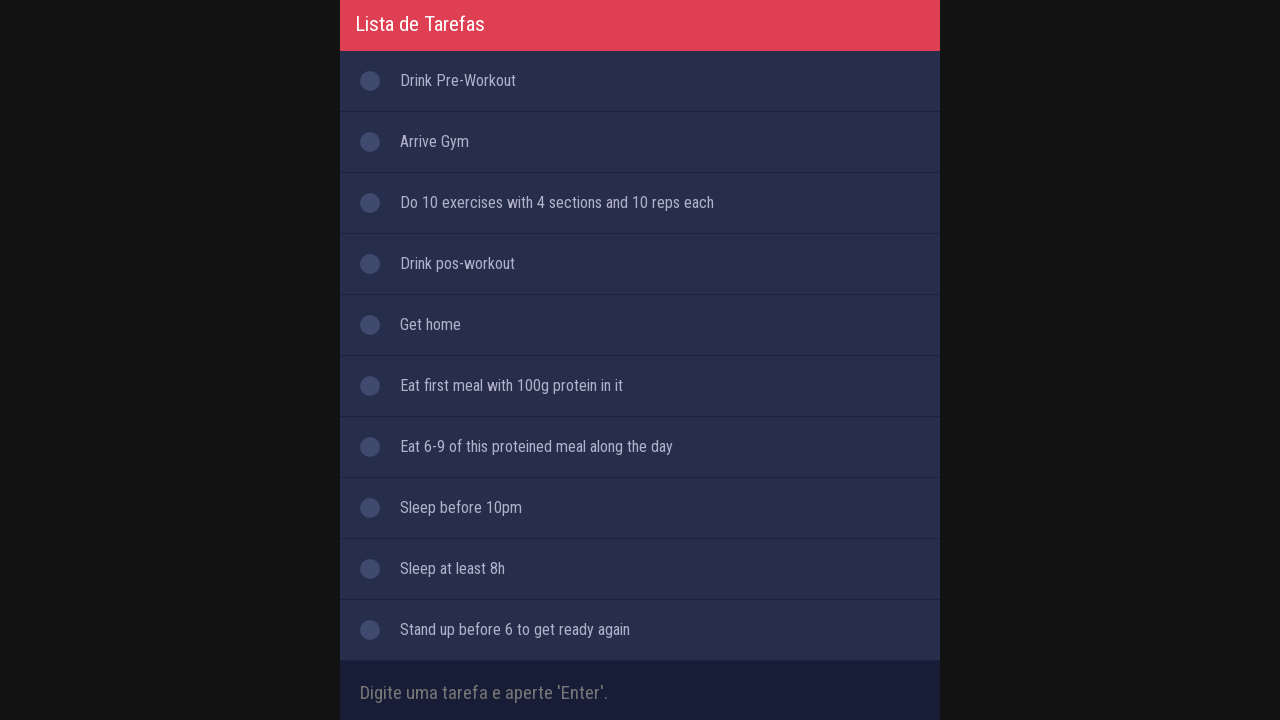